Tests horizontal slider functionality by moving the slider to a specific value using keyboard navigation

Starting URL: http://the-internet.herokuapp.com/horizontal_slider

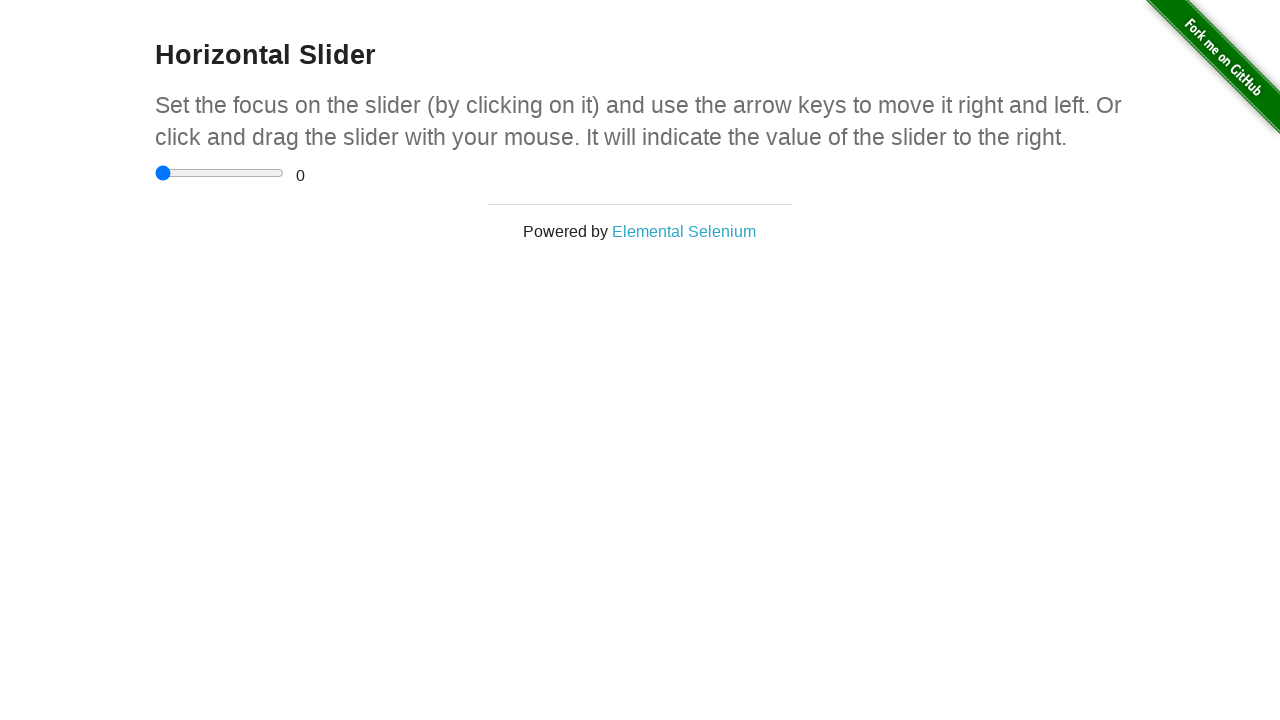

Pressed Enter to activate the horizontal slider on input
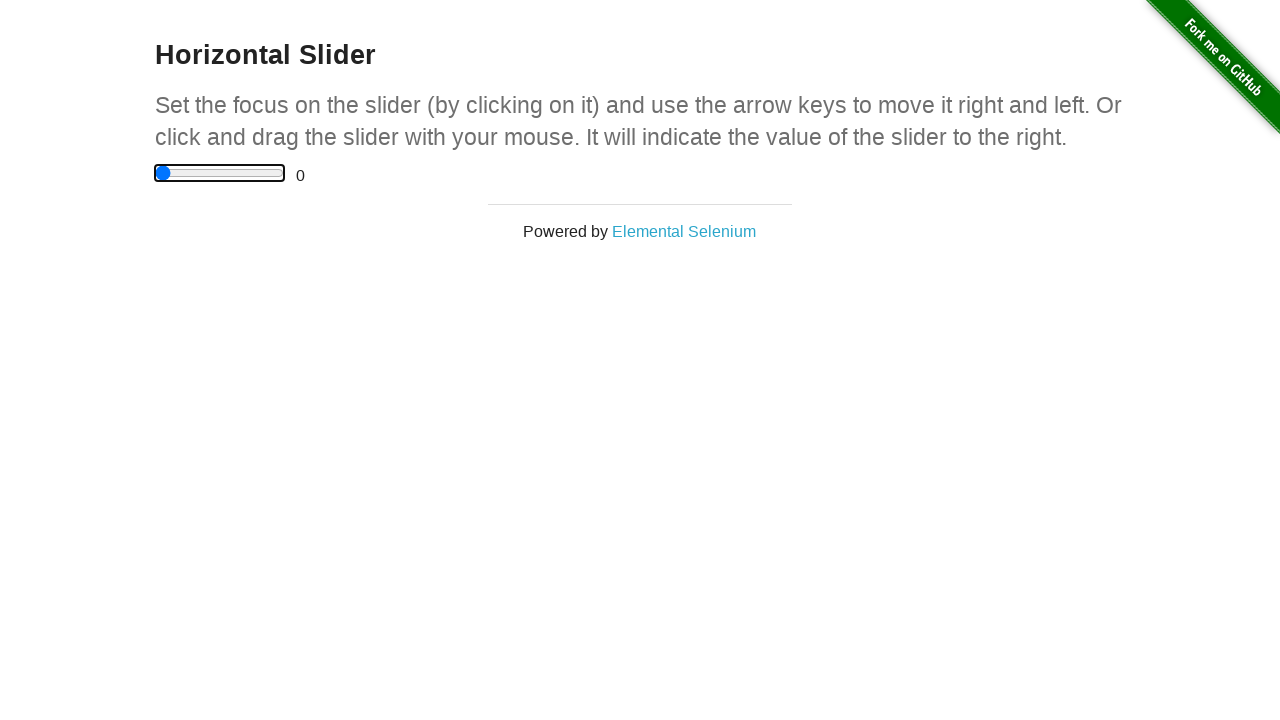

Pressed ArrowRight to move slider (increment 1/7) on input
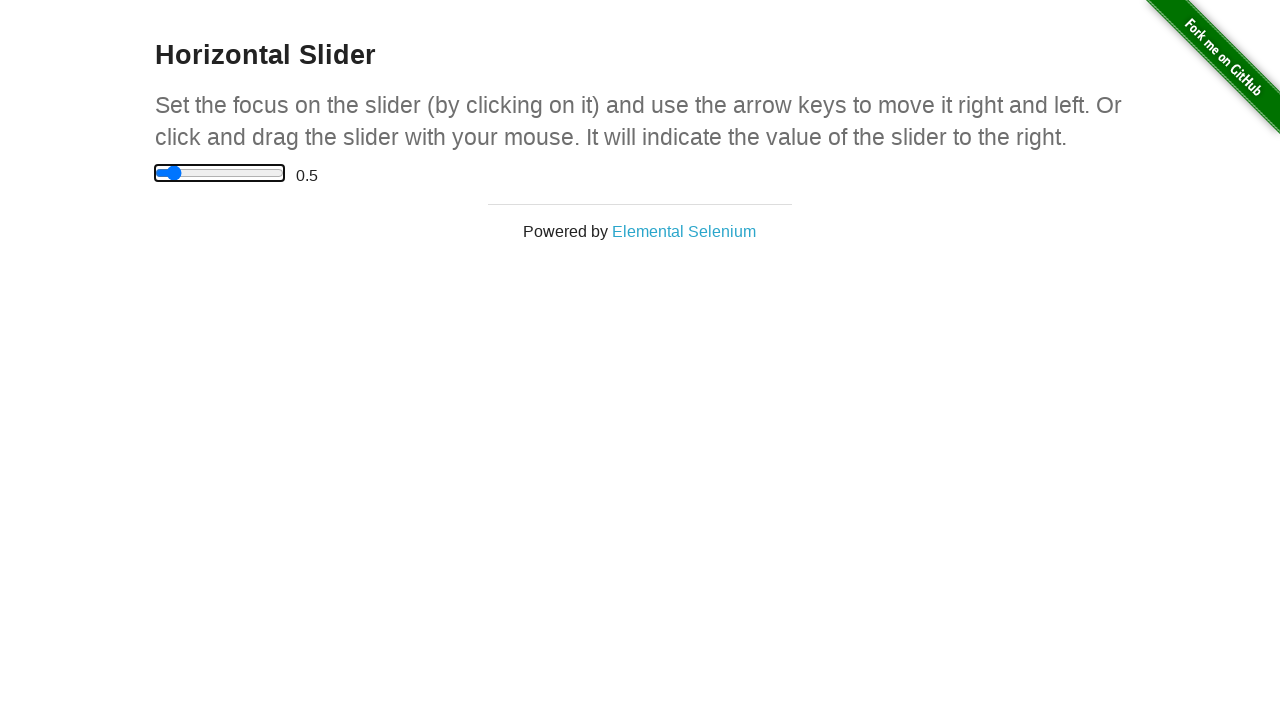

Pressed ArrowRight to move slider (increment 2/7) on input
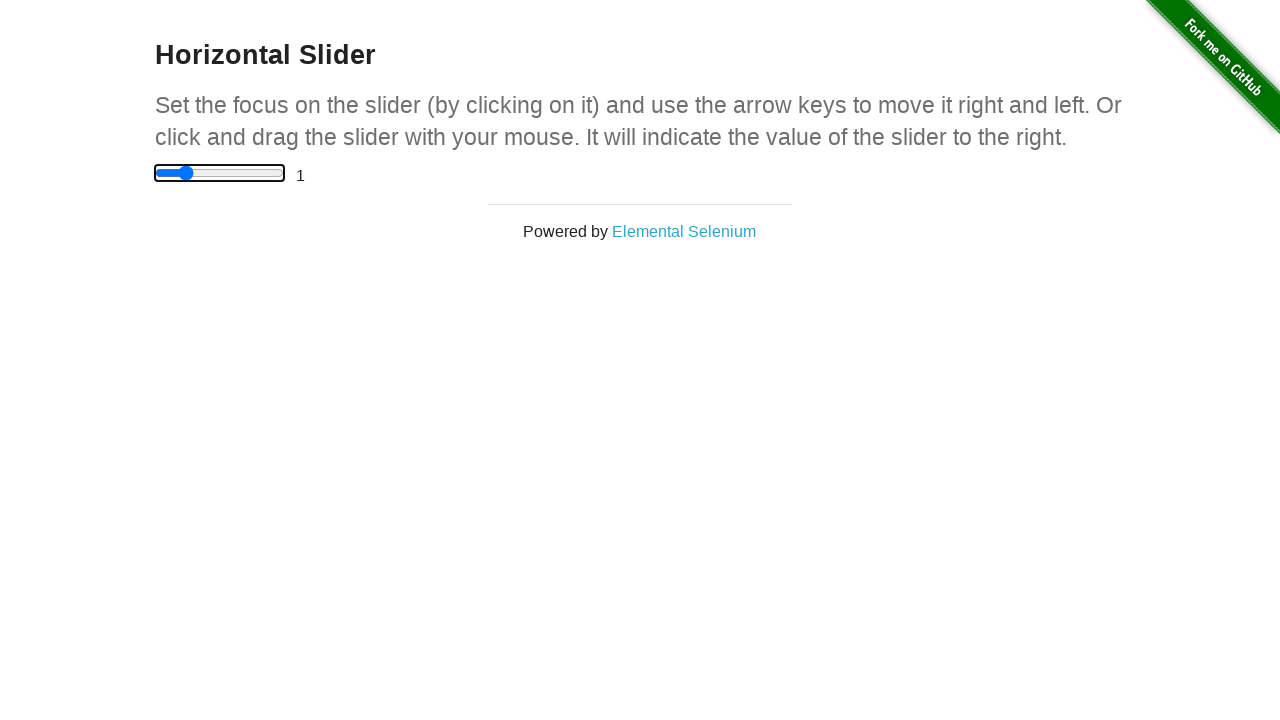

Pressed ArrowRight to move slider (increment 3/7) on input
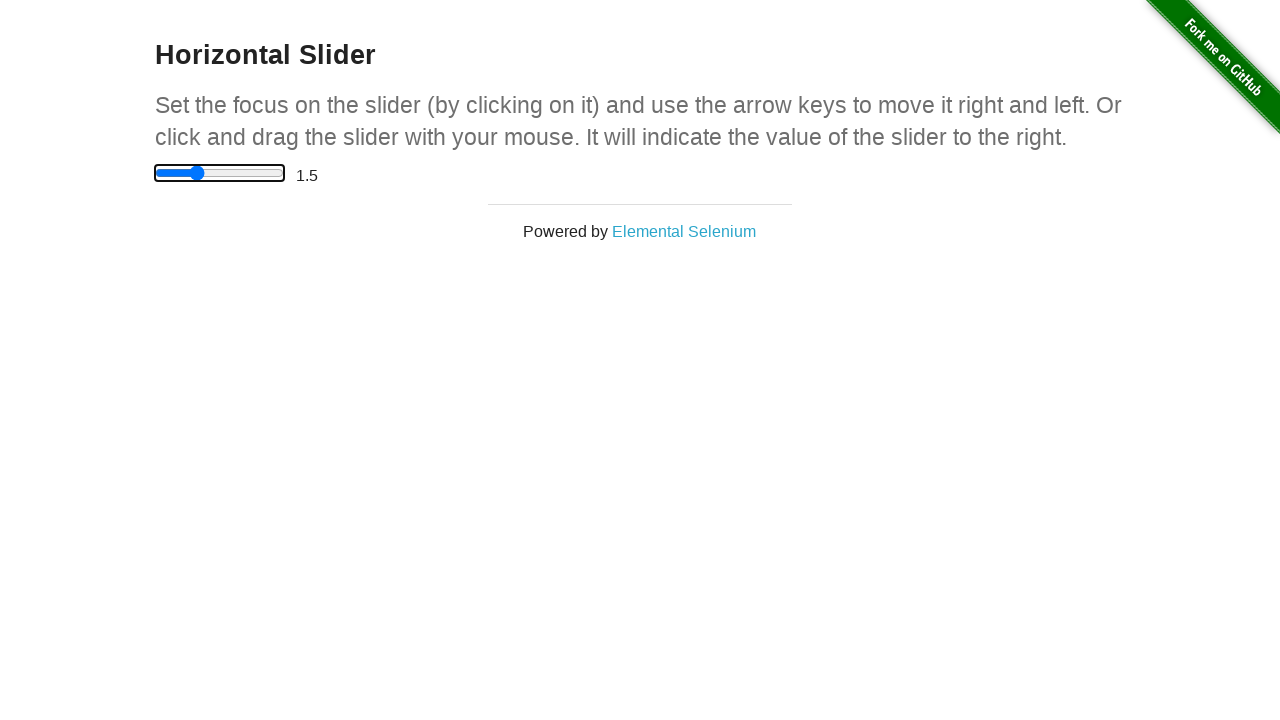

Pressed ArrowRight to move slider (increment 4/7) on input
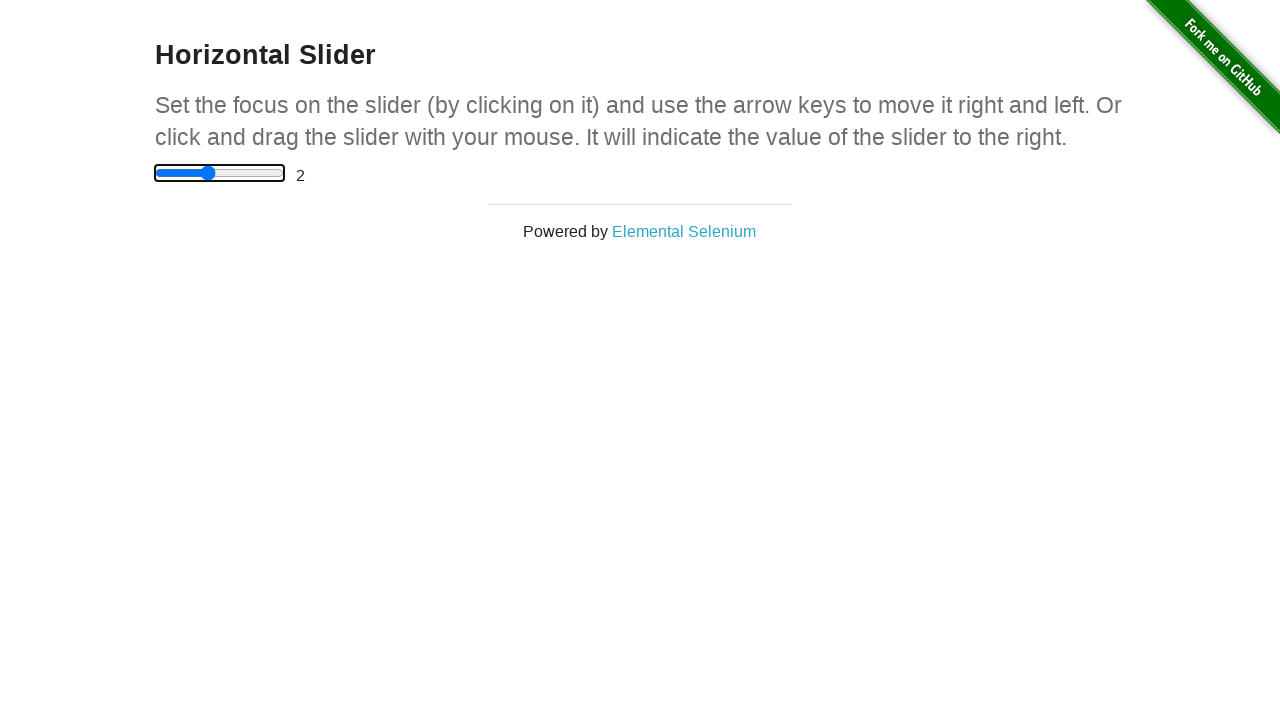

Pressed ArrowRight to move slider (increment 5/7) on input
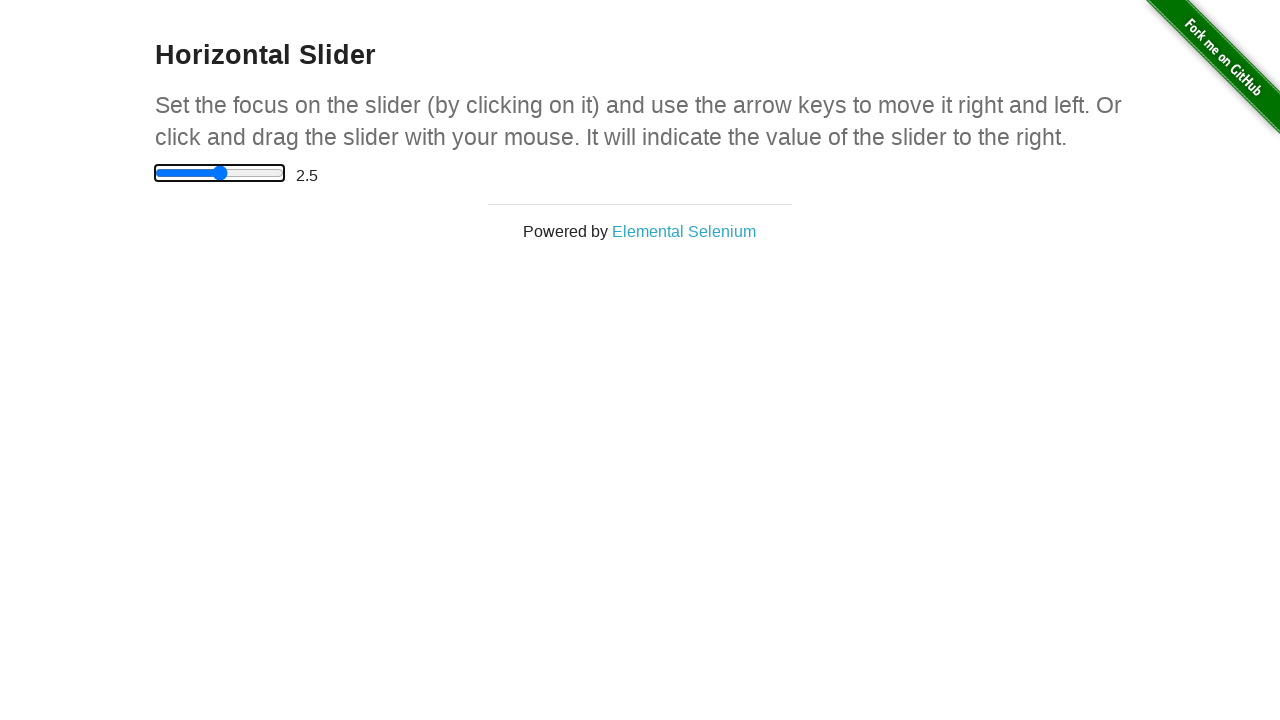

Pressed ArrowRight to move slider (increment 6/7) on input
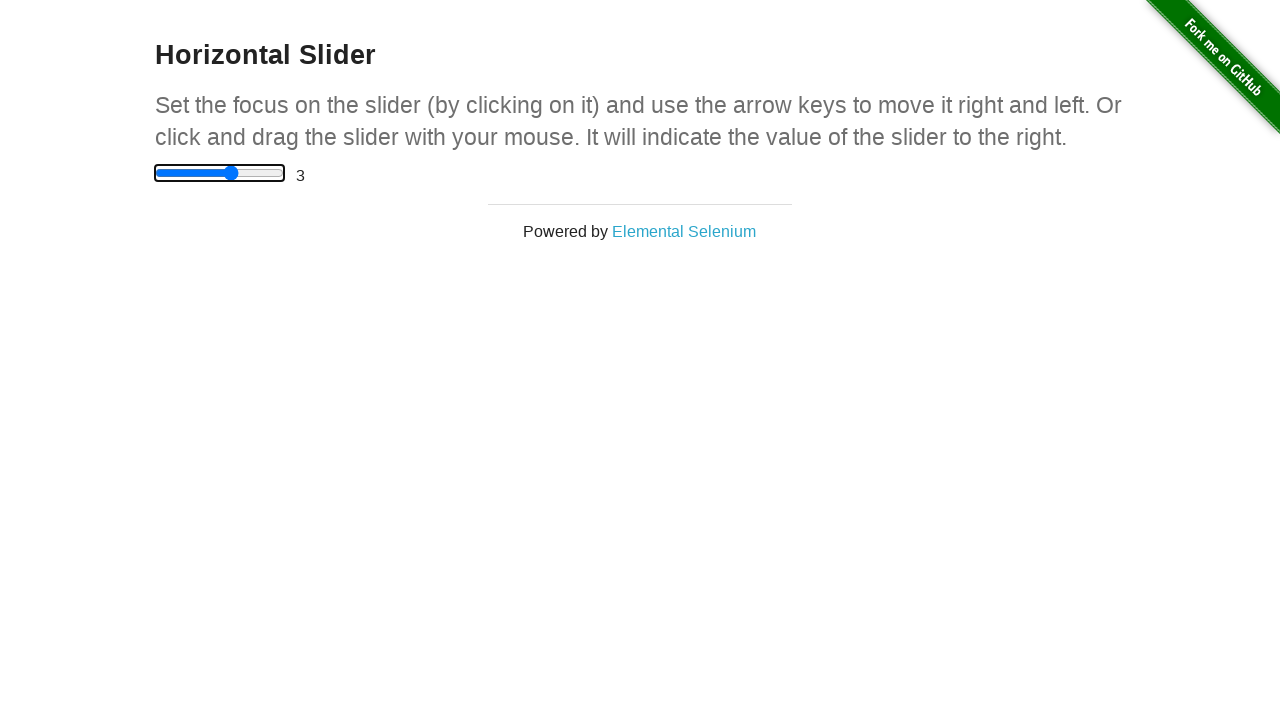

Pressed ArrowRight to move slider (increment 7/7) on input
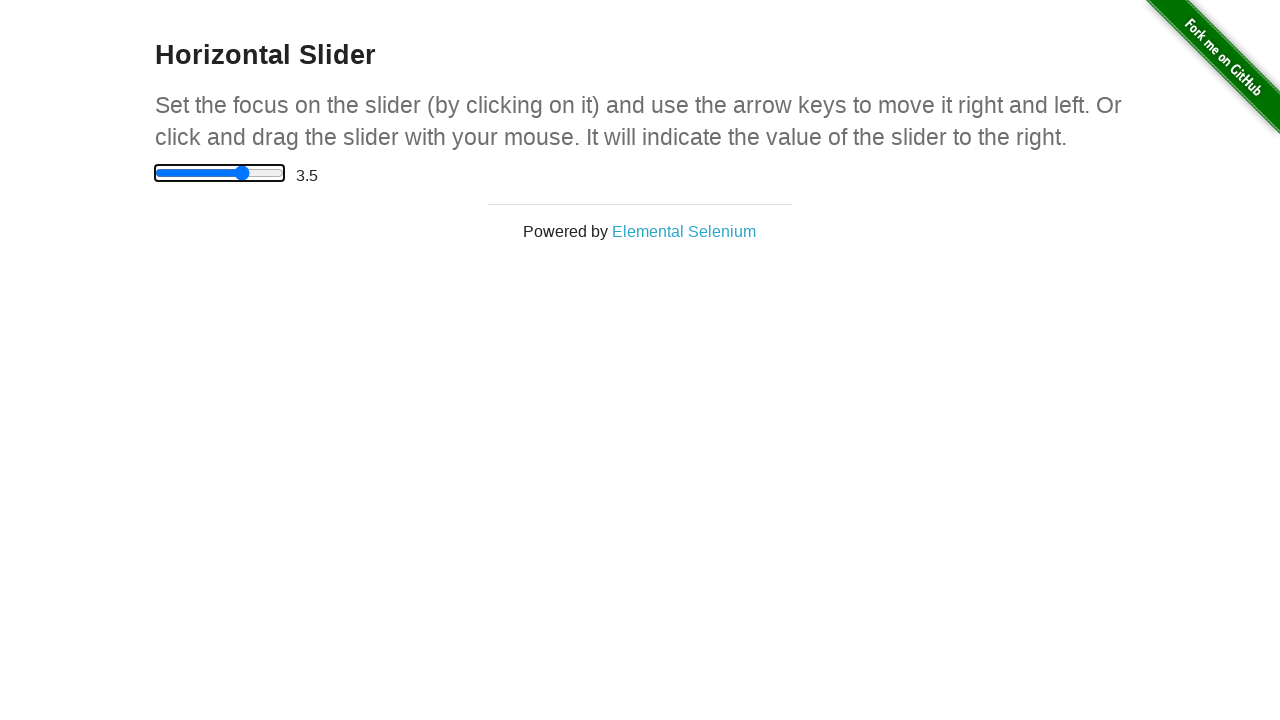

Verified slider value display element is visible
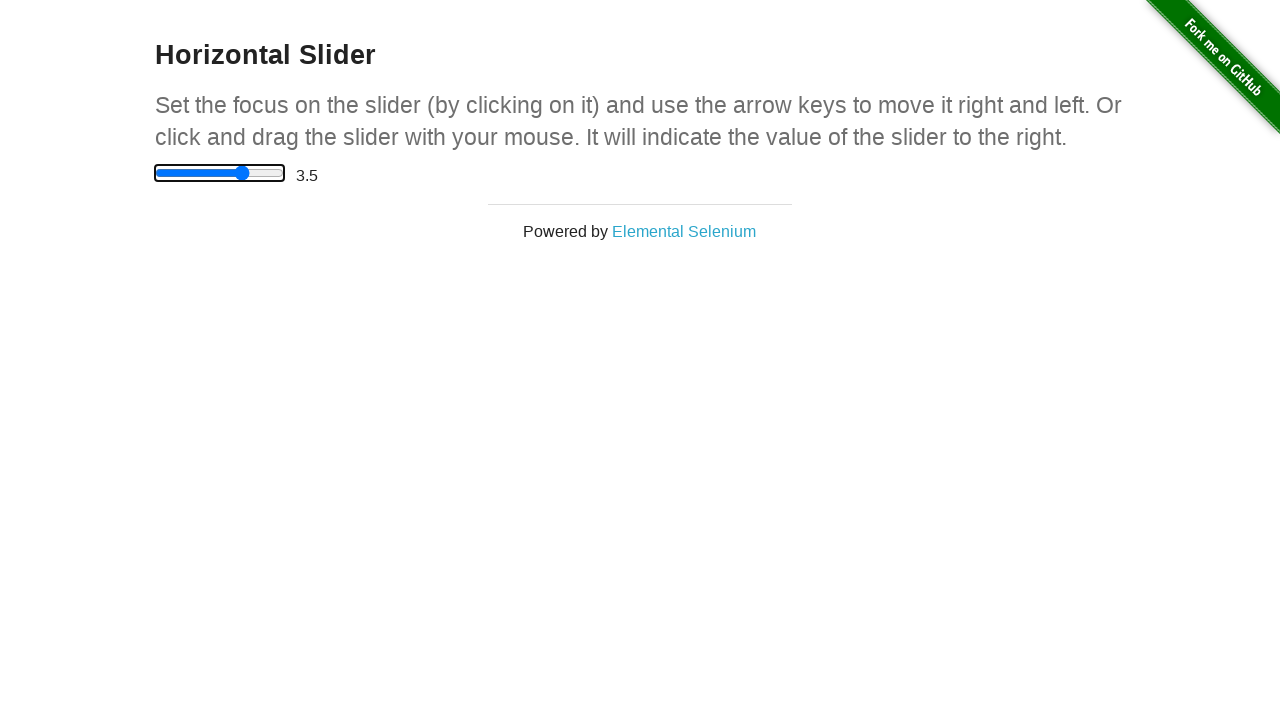

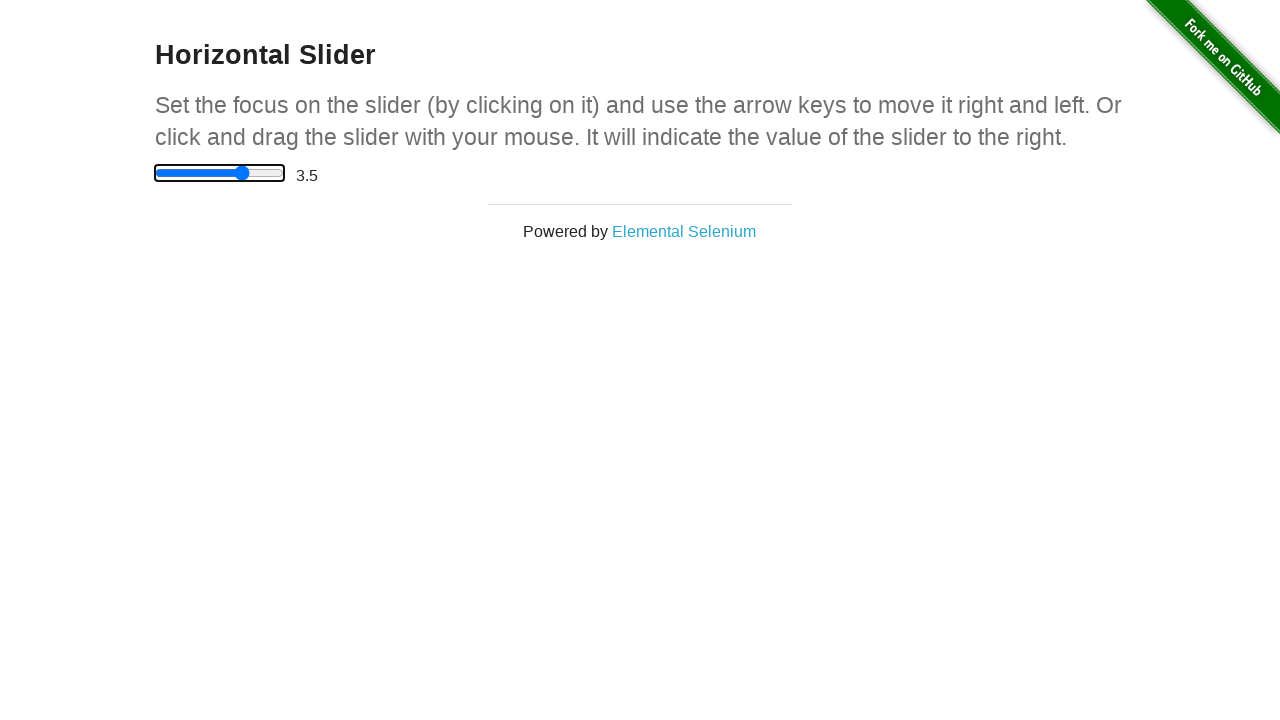